Tests table sorting on table2 which has helpful class attributes, sorting the Due column in ascending order

Starting URL: http://the-internet.herokuapp.com/tables

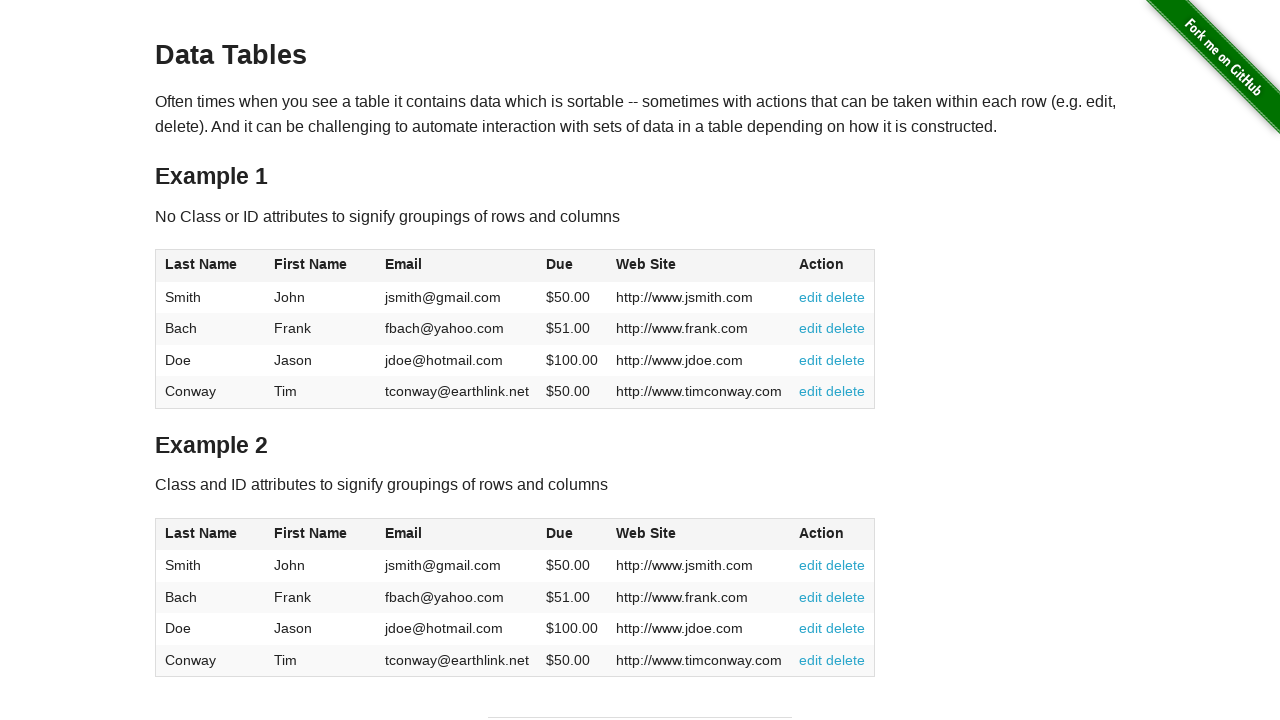

Clicked the Due column header in table2 to sort in ascending order at (560, 533) on #table2 thead .dues
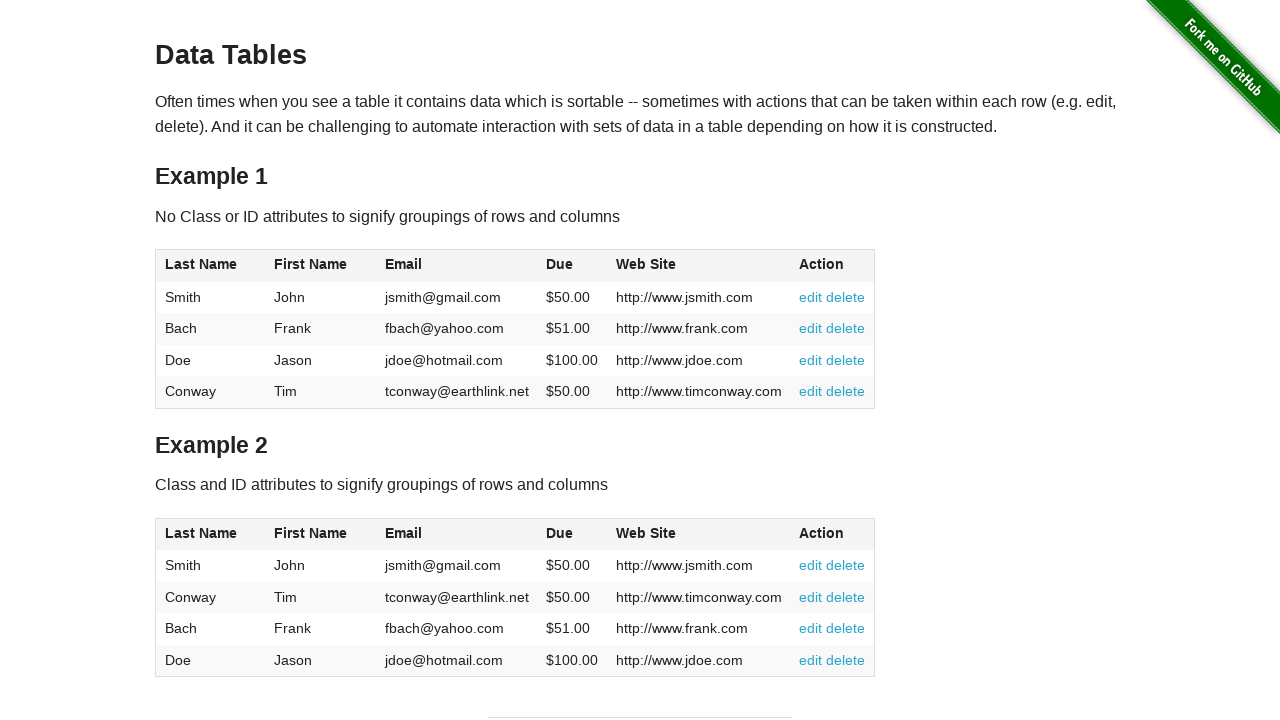

Due column values in table2 body are now present and visible
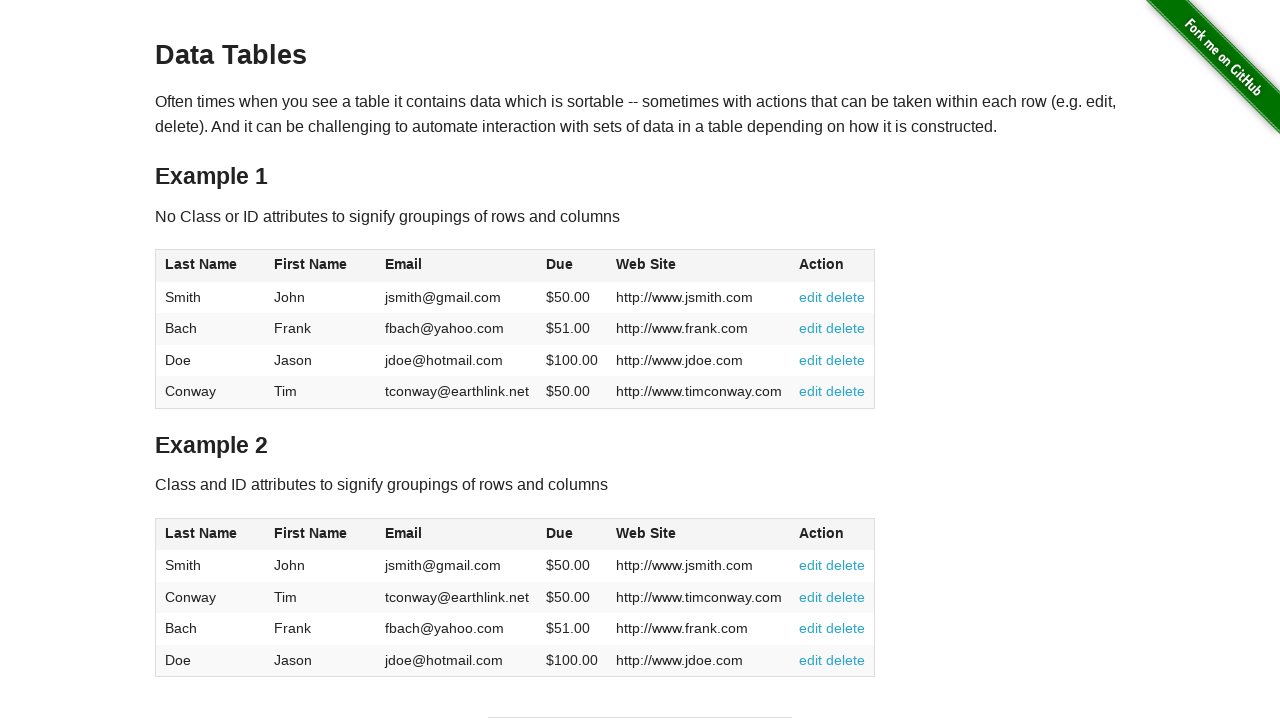

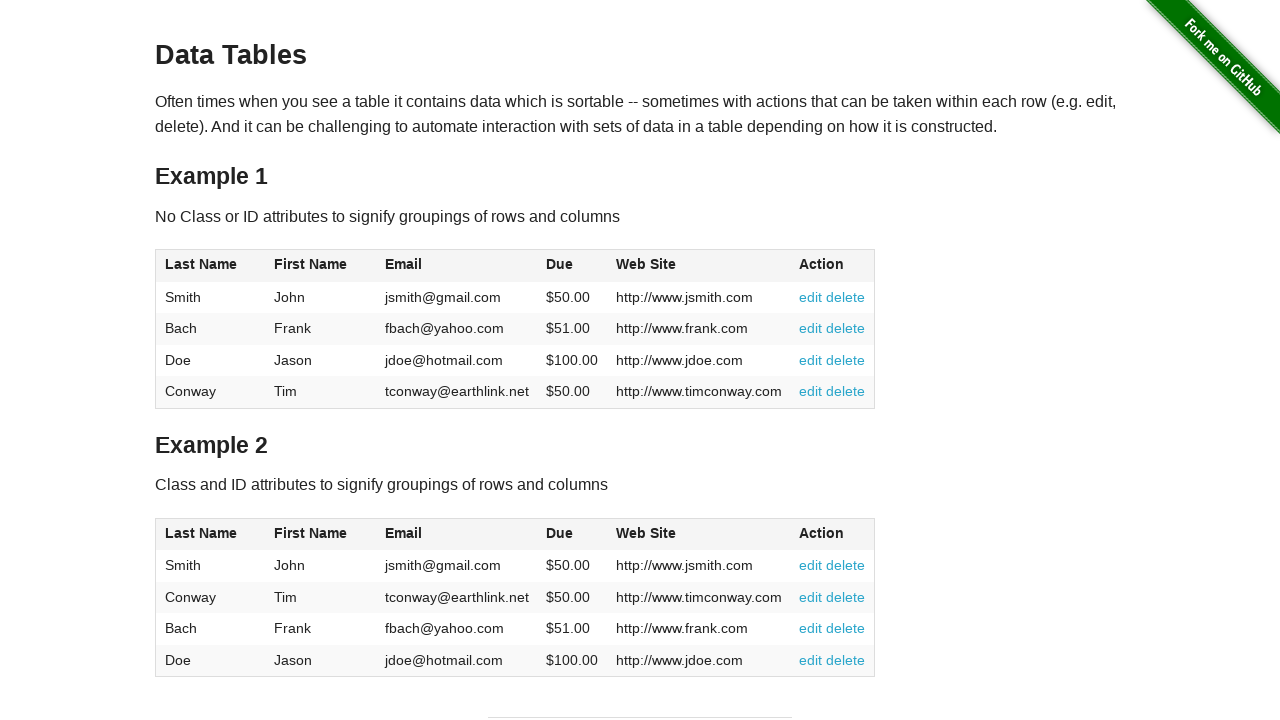